Tests browser navigation by filling a form field, navigating to another URL, and then using the browser back button to return to the original page

Starting URL: https://www.tutorialspoint.com/selenium/practice/selenium_automation_practice.php

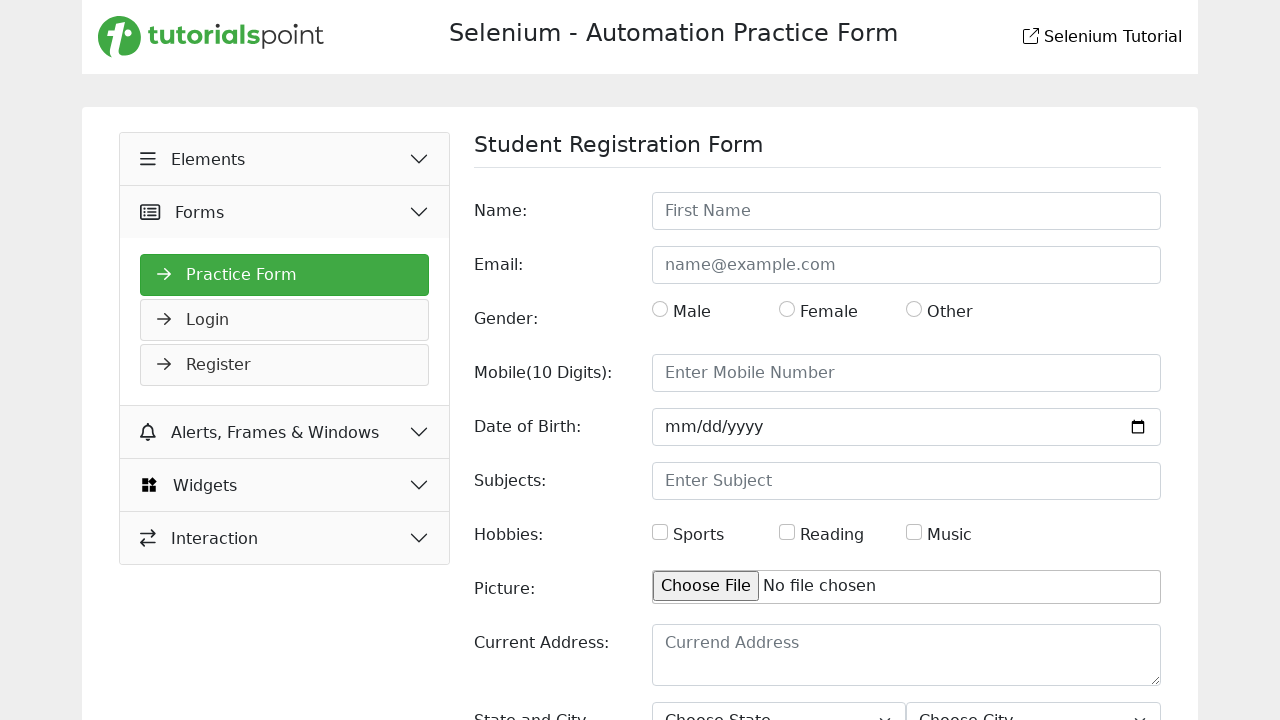

Filled First Name field with 'Esrat' on input[placeholder='First Name']
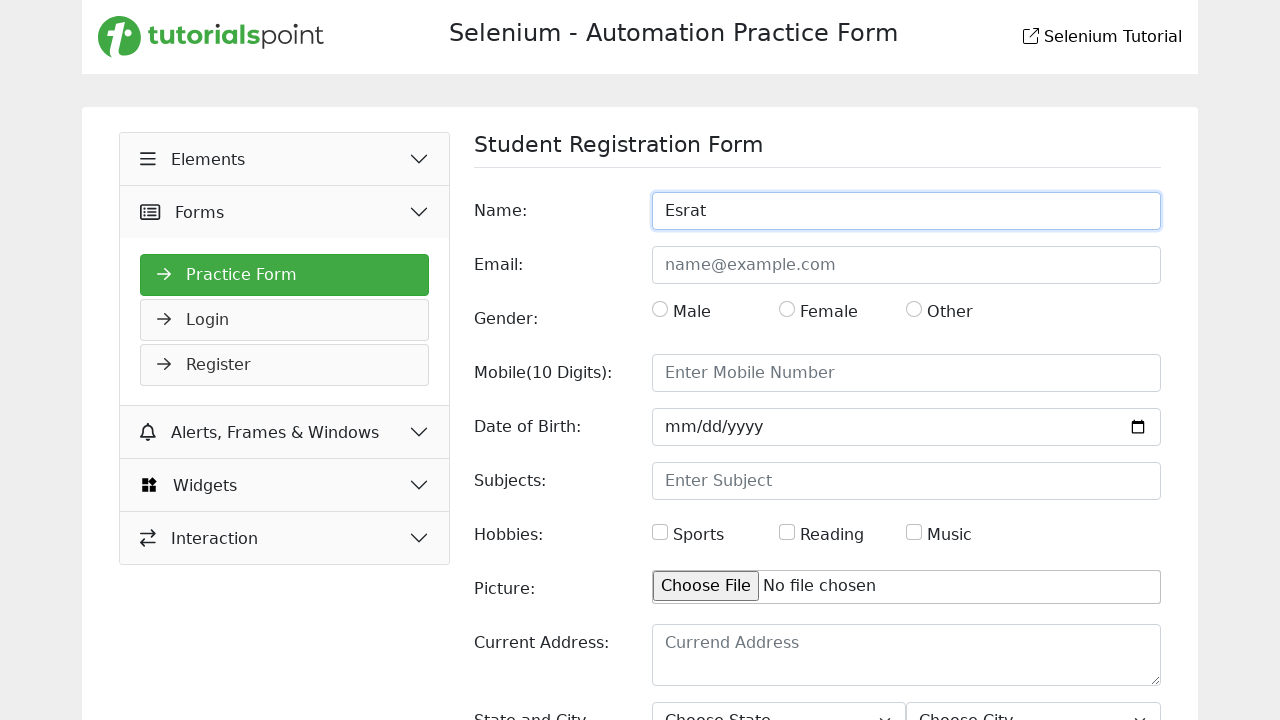

Navigated to https://www.pickaboo.com/
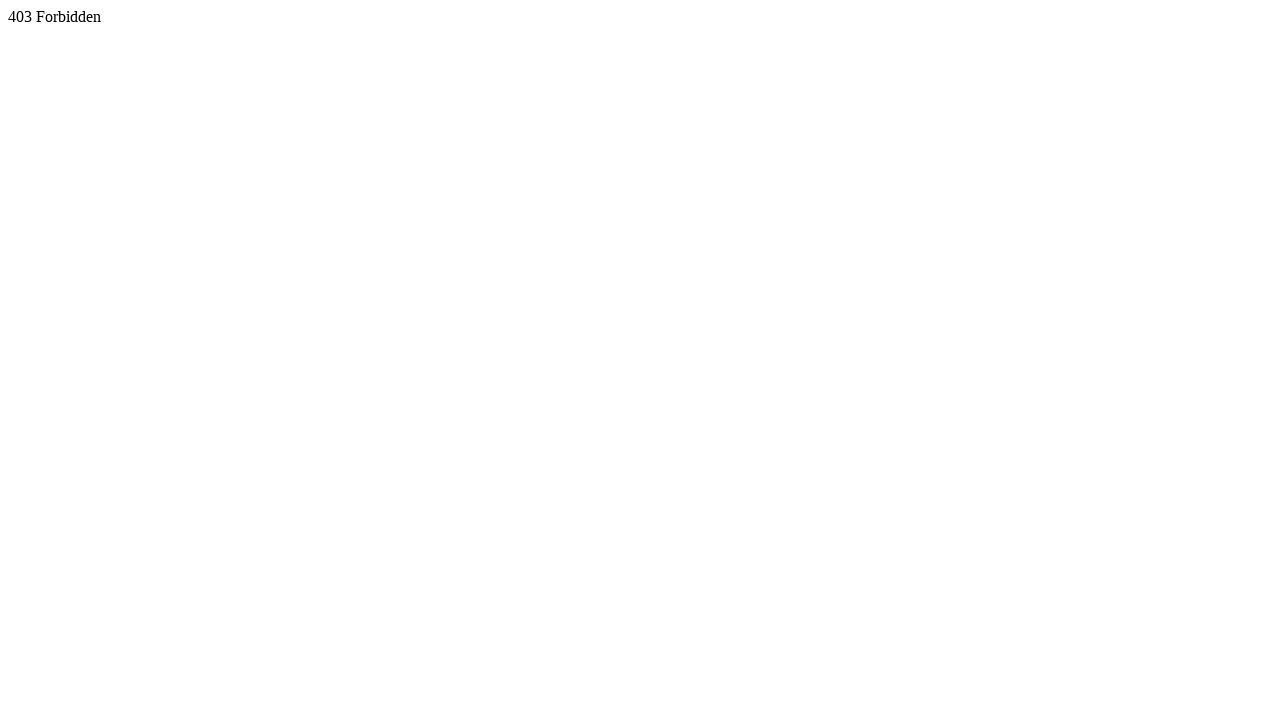

Navigated back to the previous page using browser back button
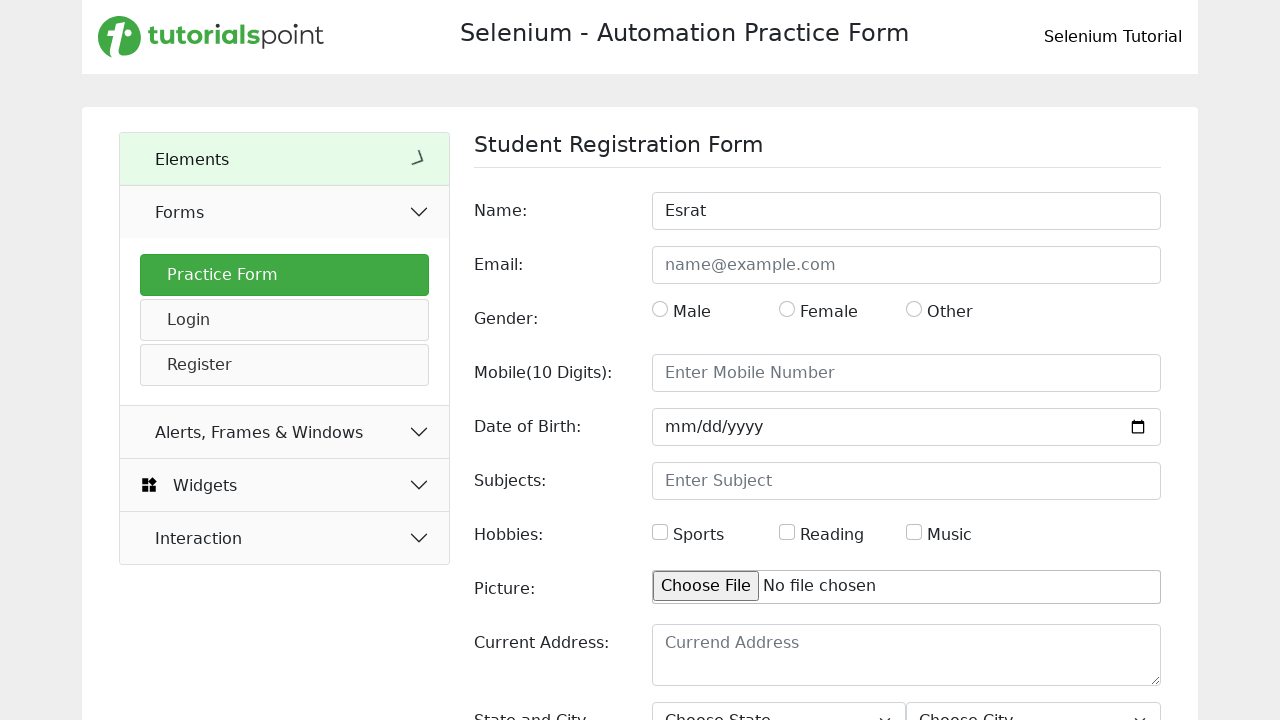

Original page loaded - First Name field is visible
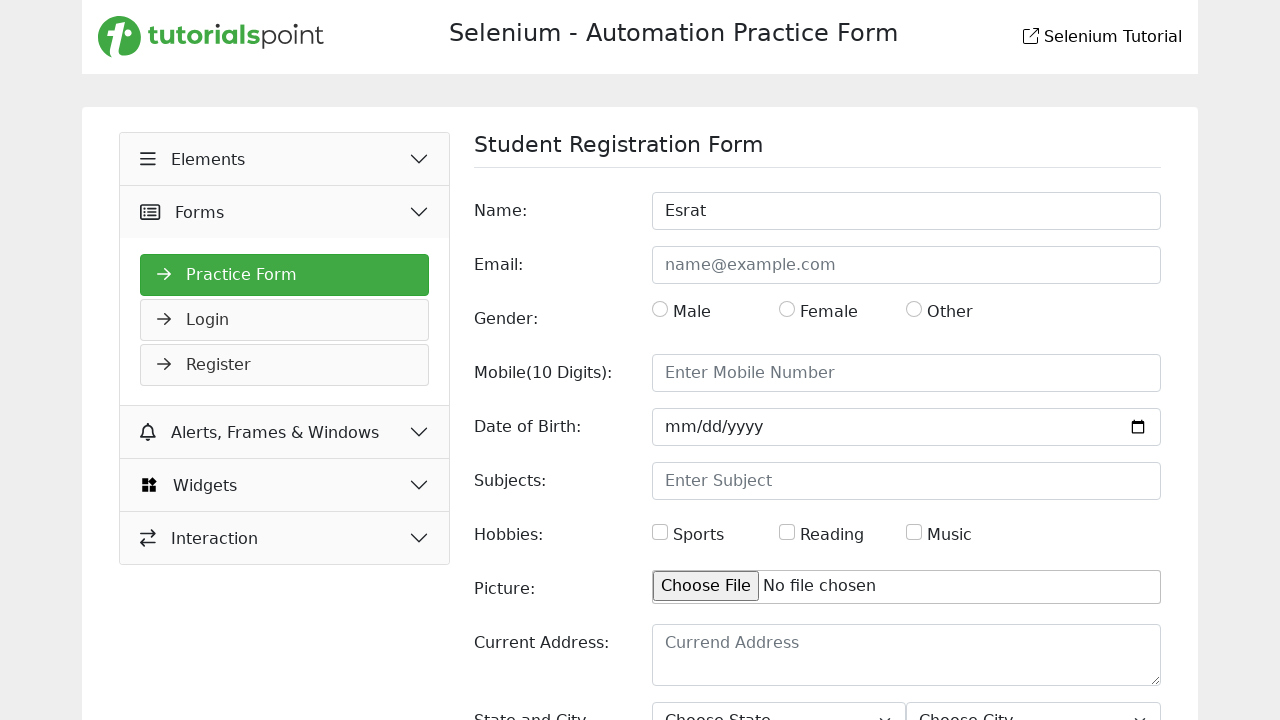

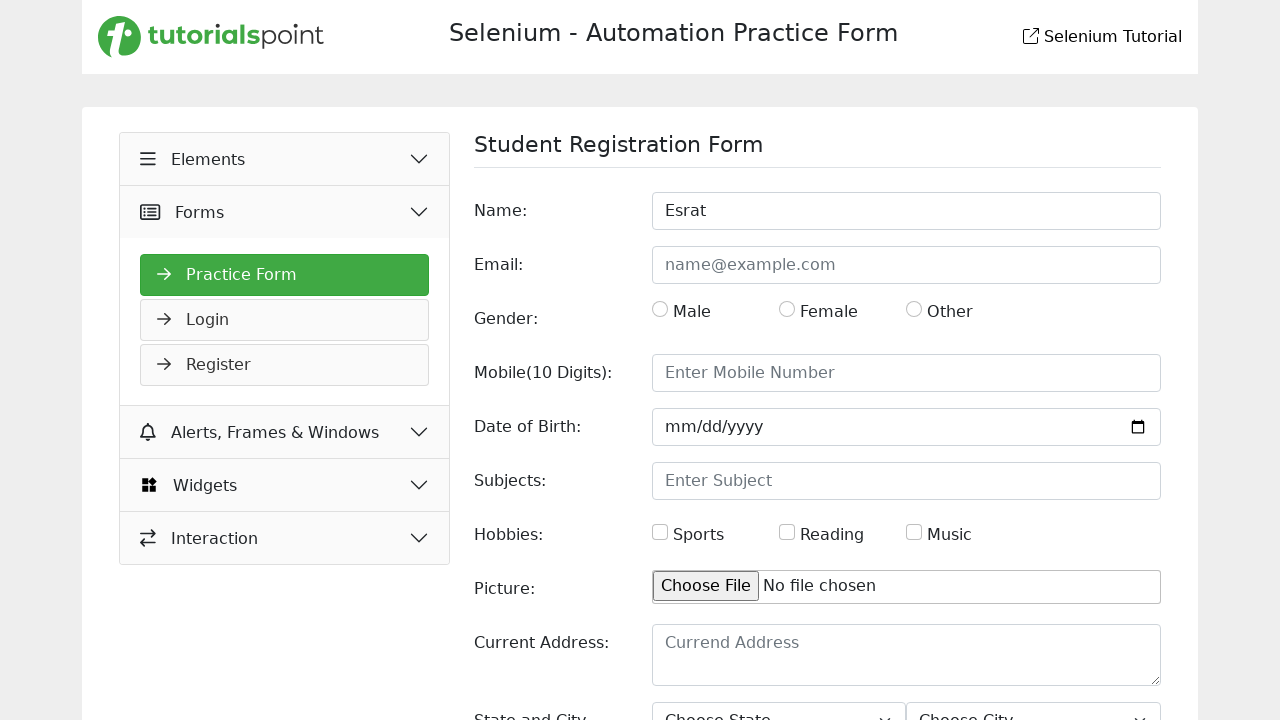